Solves a math challenge by extracting a value from an element attribute, calculating a result, and submitting the form with checkboxes

Starting URL: http://suninjuly.github.io/get_attribute.html

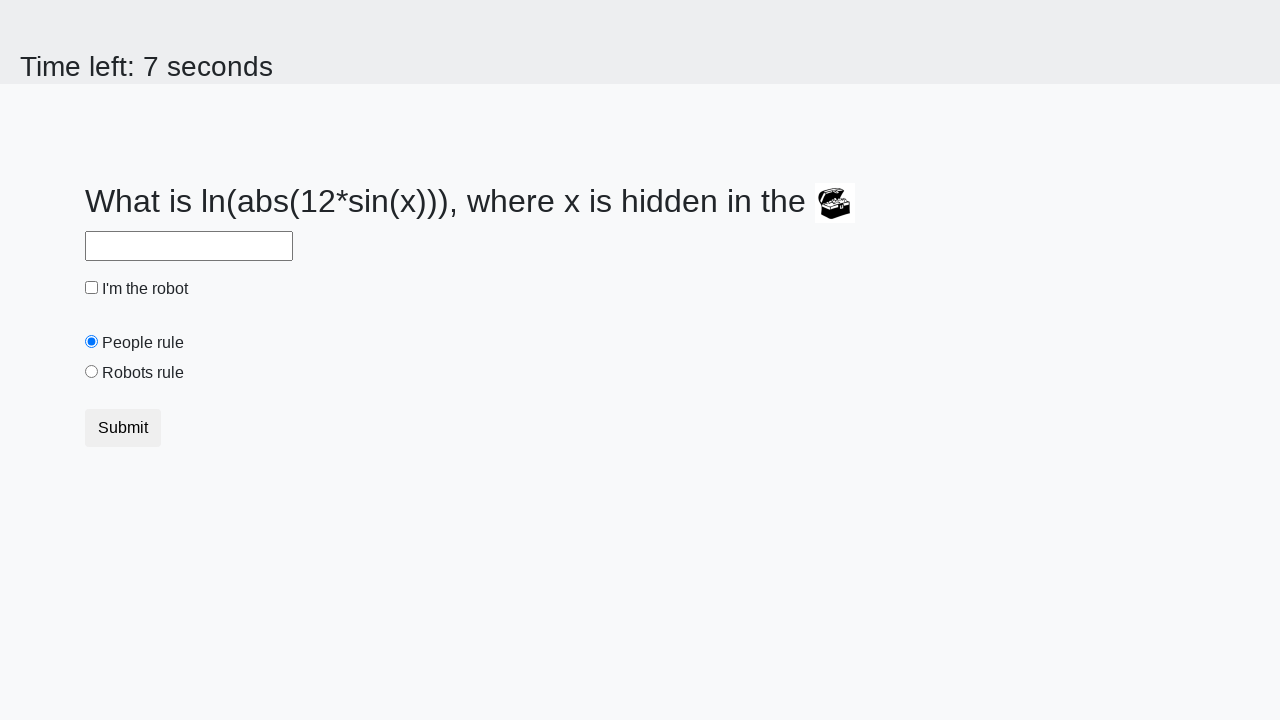

Extracted valuex attribute from treasure element
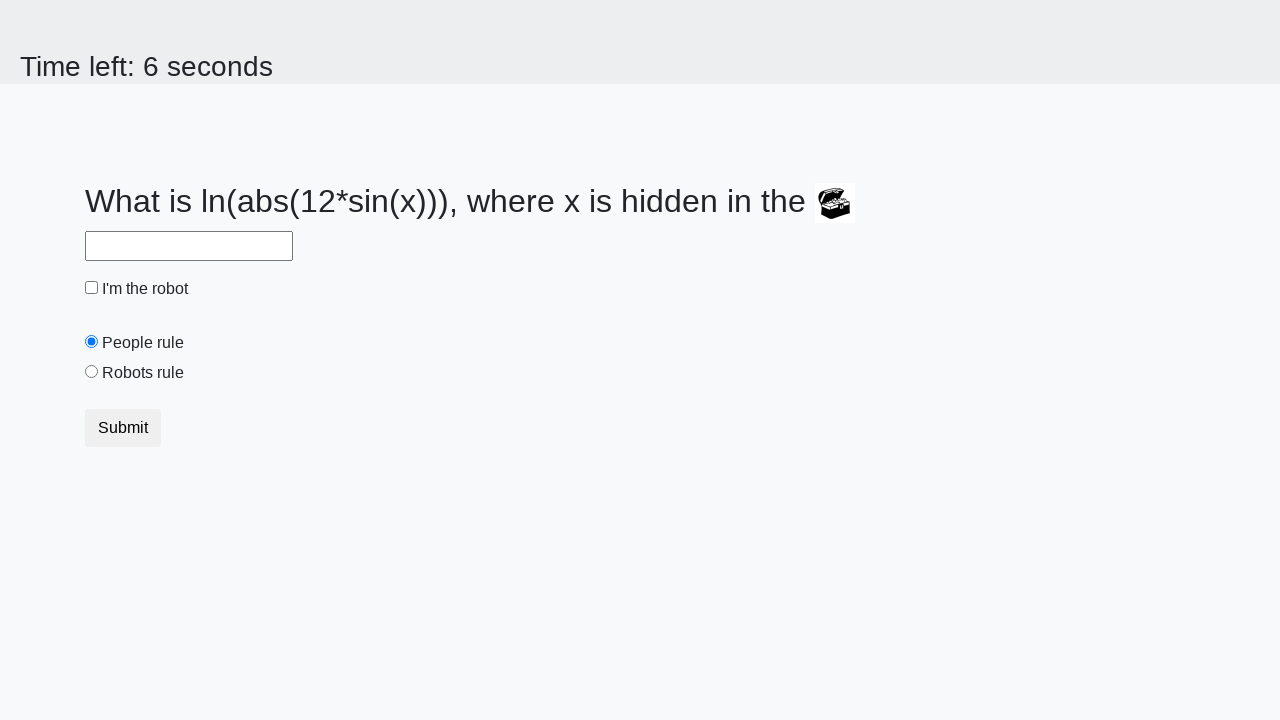

Calculated math formula result using extracted value
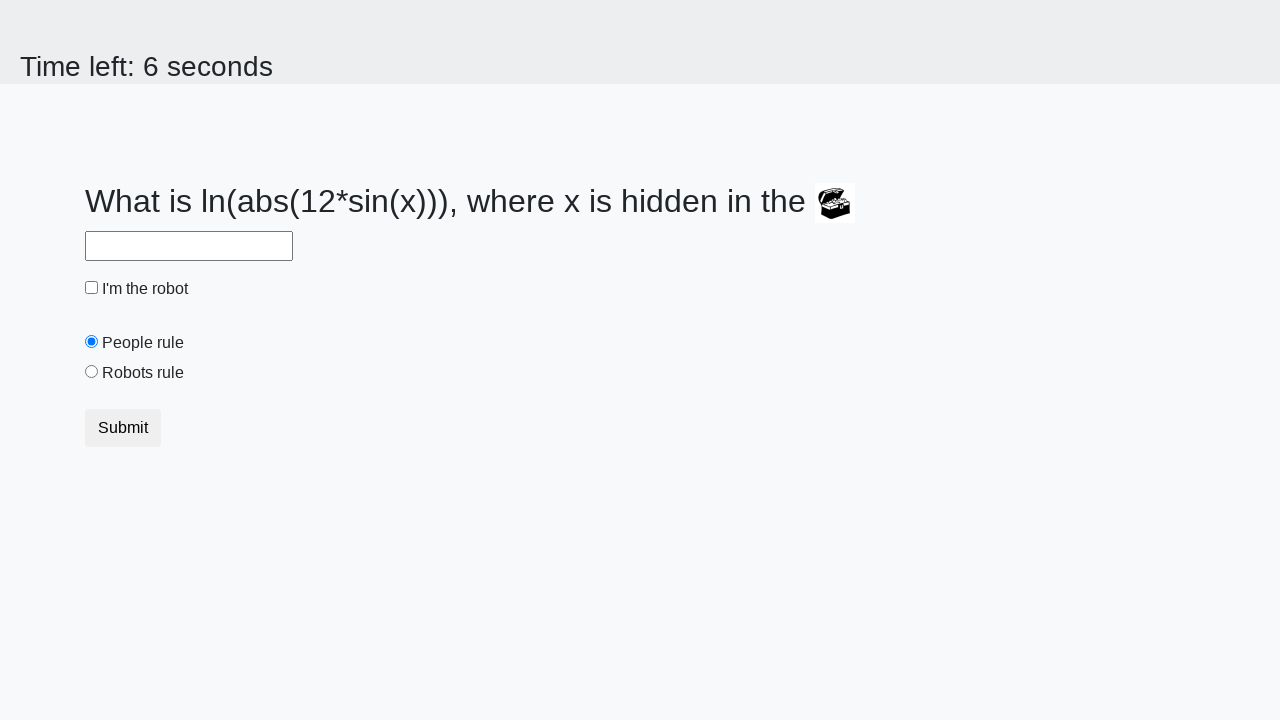

Filled answer field with calculated result on #answer
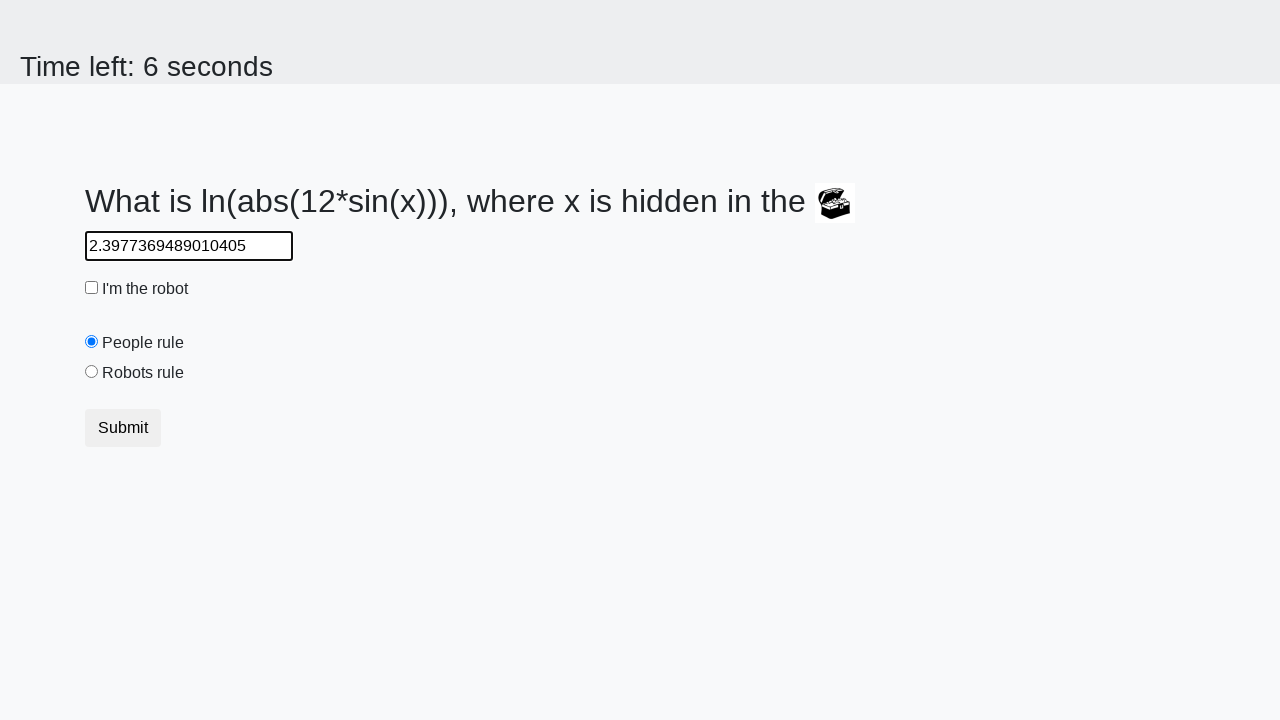

Clicked robot checkbox at (92, 288) on #robotCheckbox
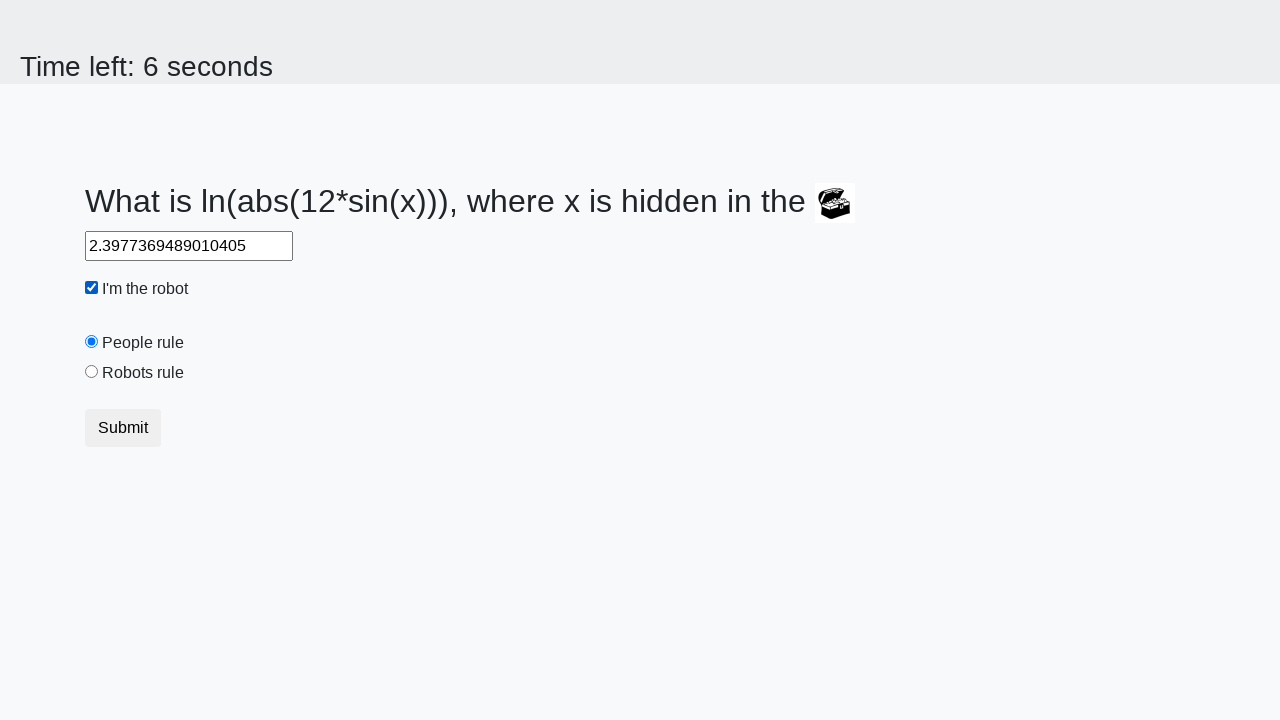

Clicked robots rule radio button at (92, 372) on #robotsRule
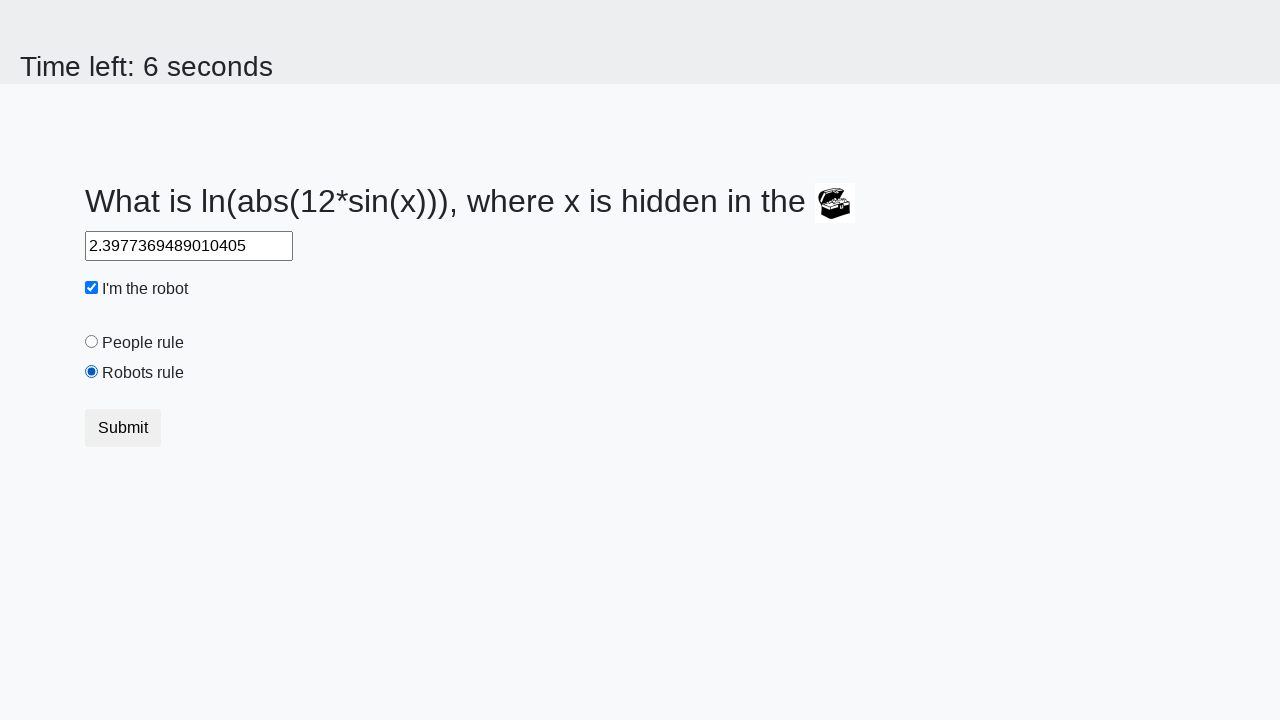

Clicked submit button to submit form at (123, 428) on button.btn
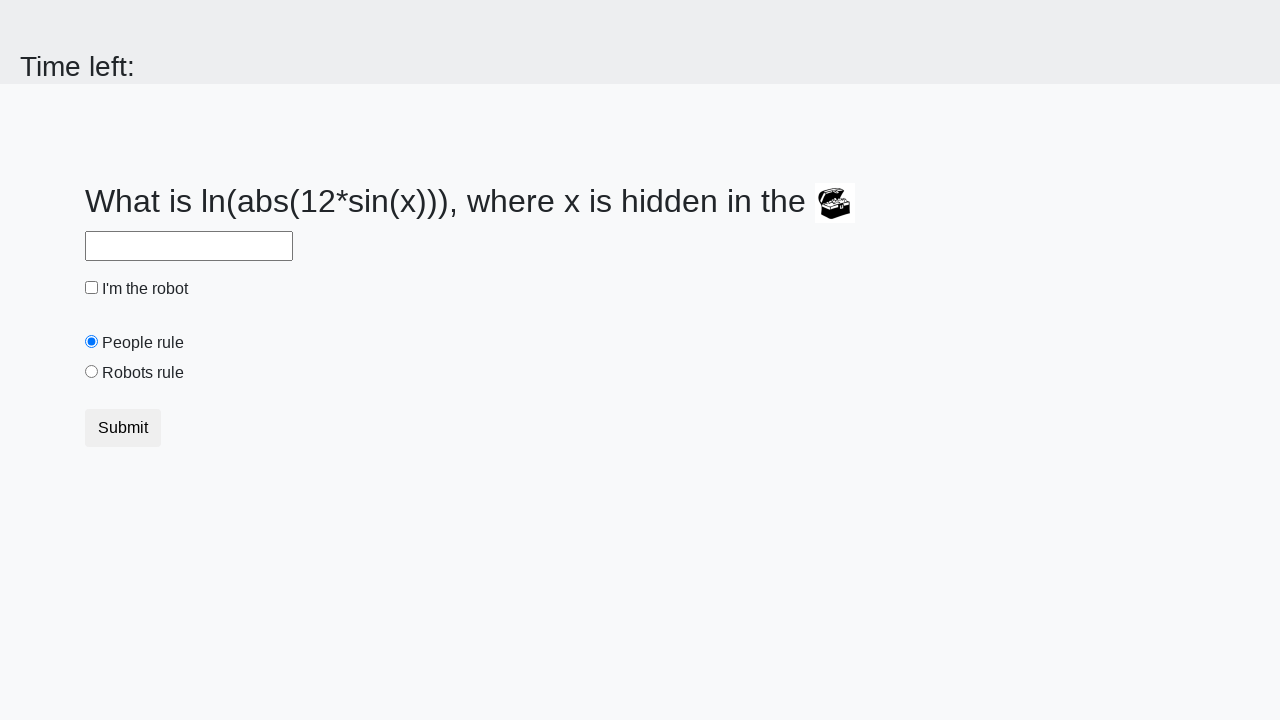

Set up dialog handler to accept alerts
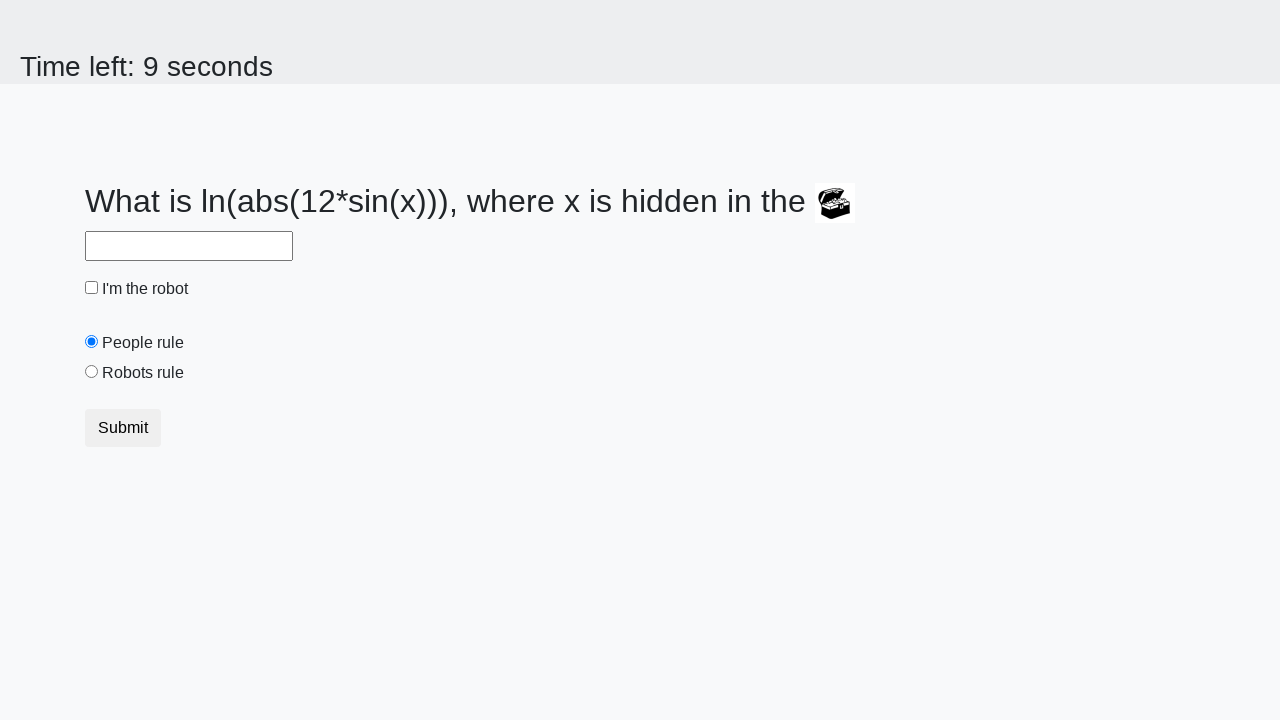

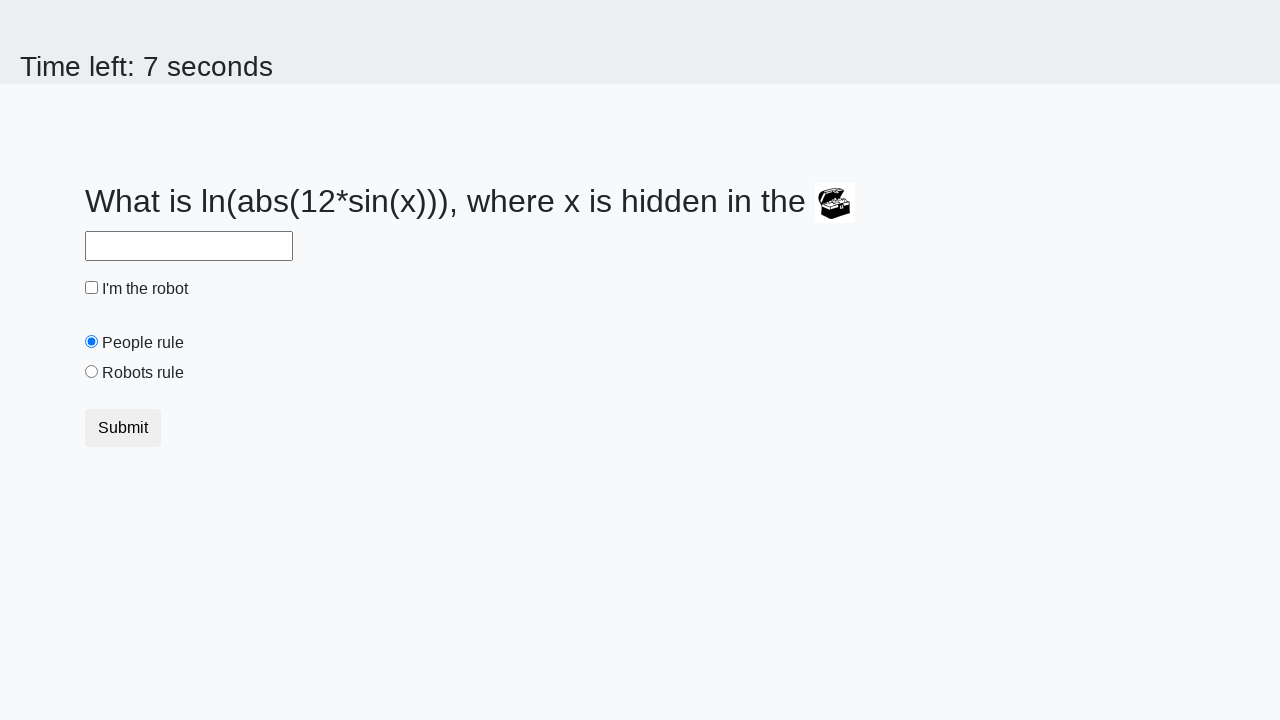